Tests that the back button correctly navigates through filter states

Starting URL: https://demo.playwright.dev/todomvc

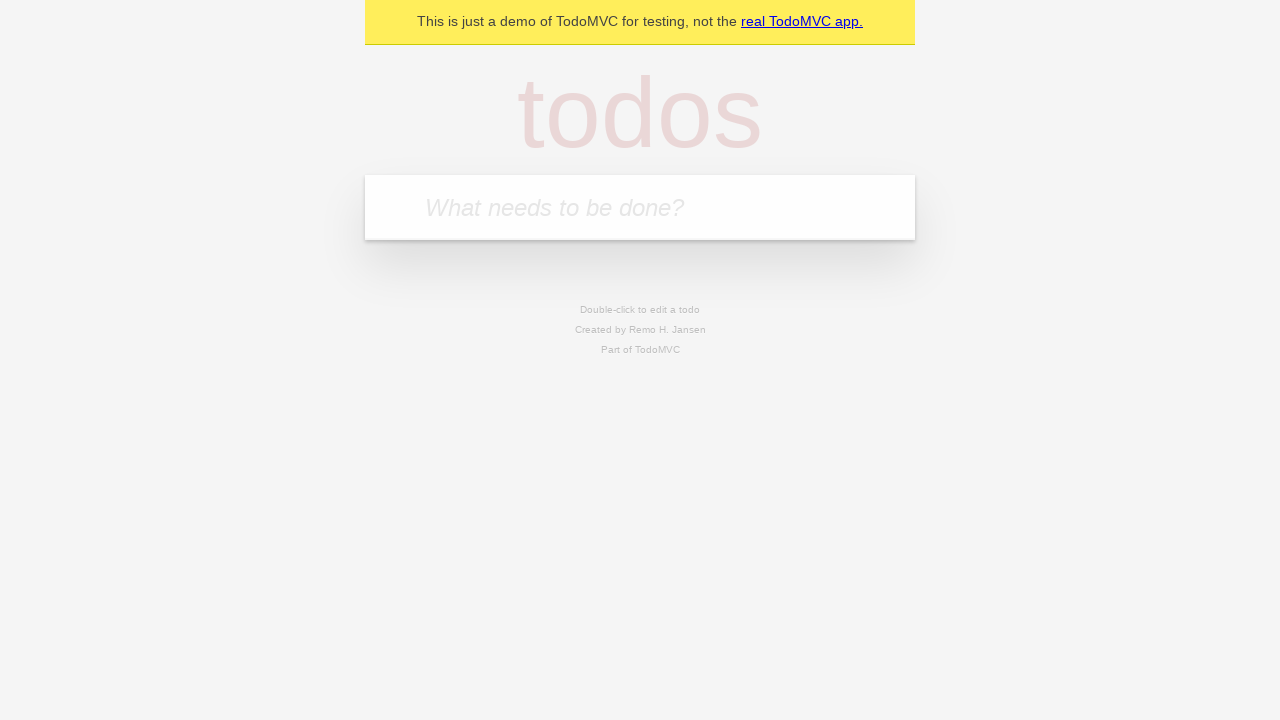

Filled todo input with 'buy some cheese' on internal:attr=[placeholder="What needs to be done?"i]
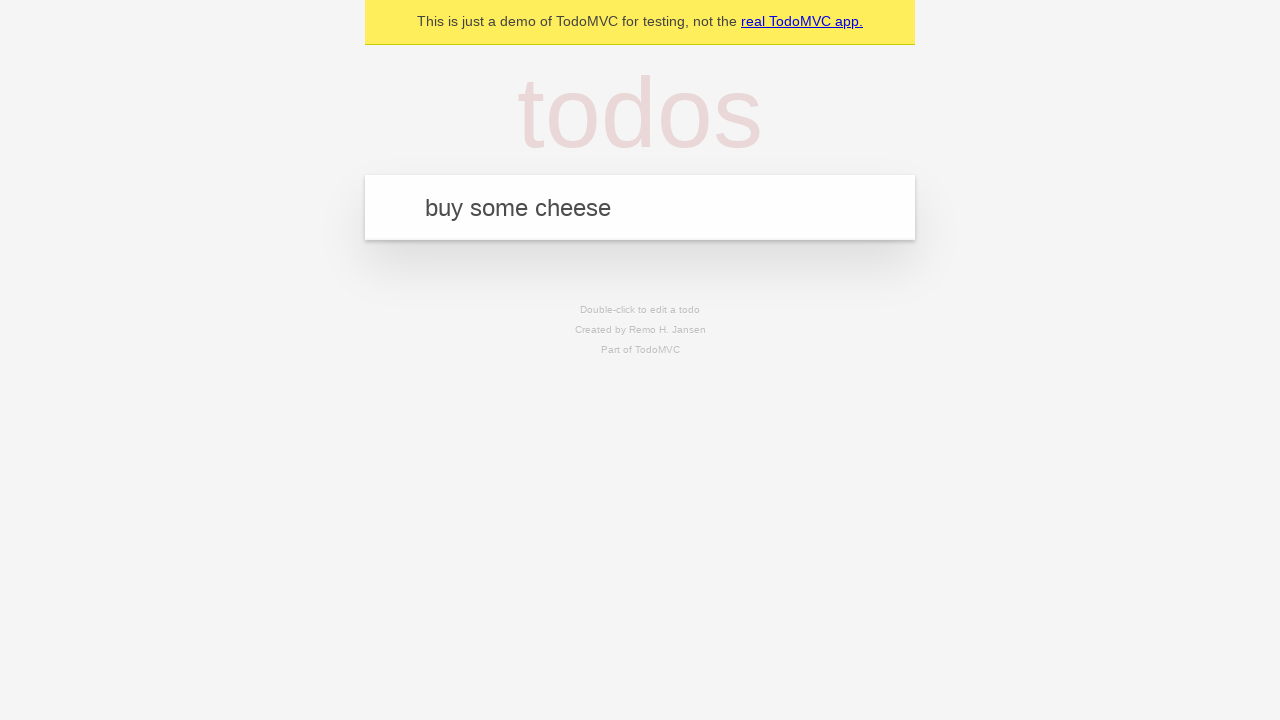

Pressed Enter to create todo 'buy some cheese' on internal:attr=[placeholder="What needs to be done?"i]
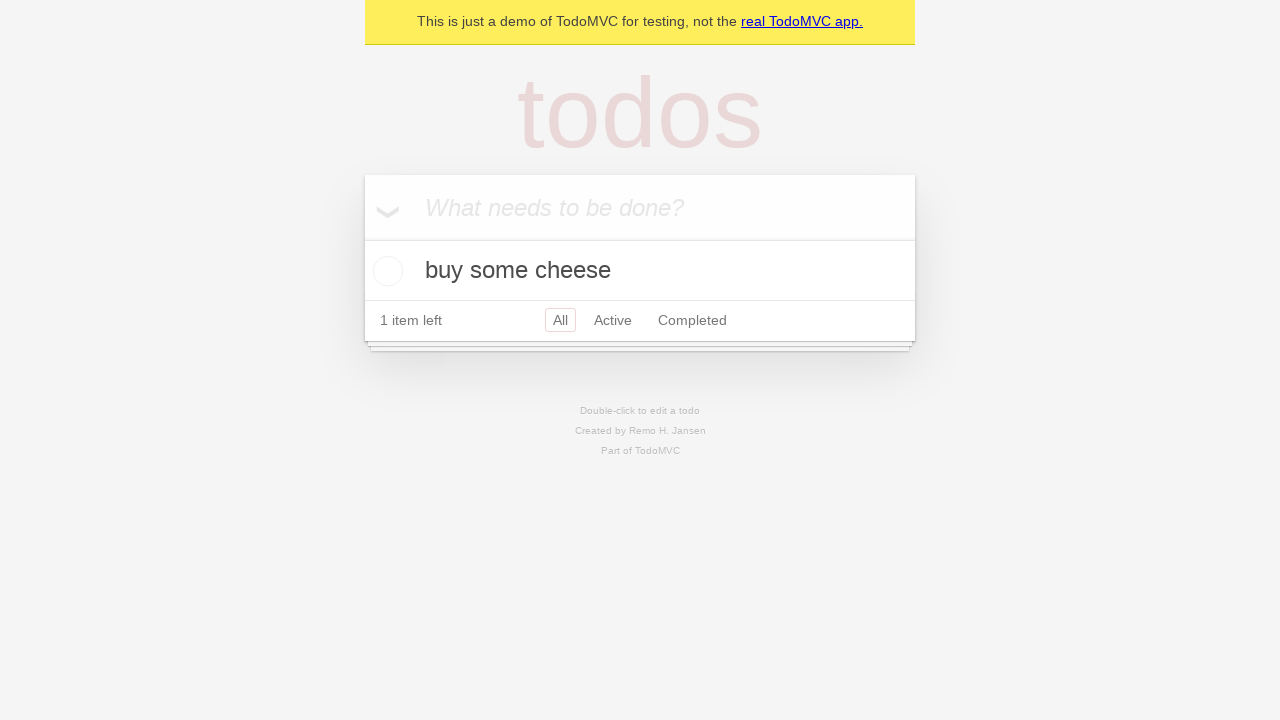

Filled todo input with 'feed the cat' on internal:attr=[placeholder="What needs to be done?"i]
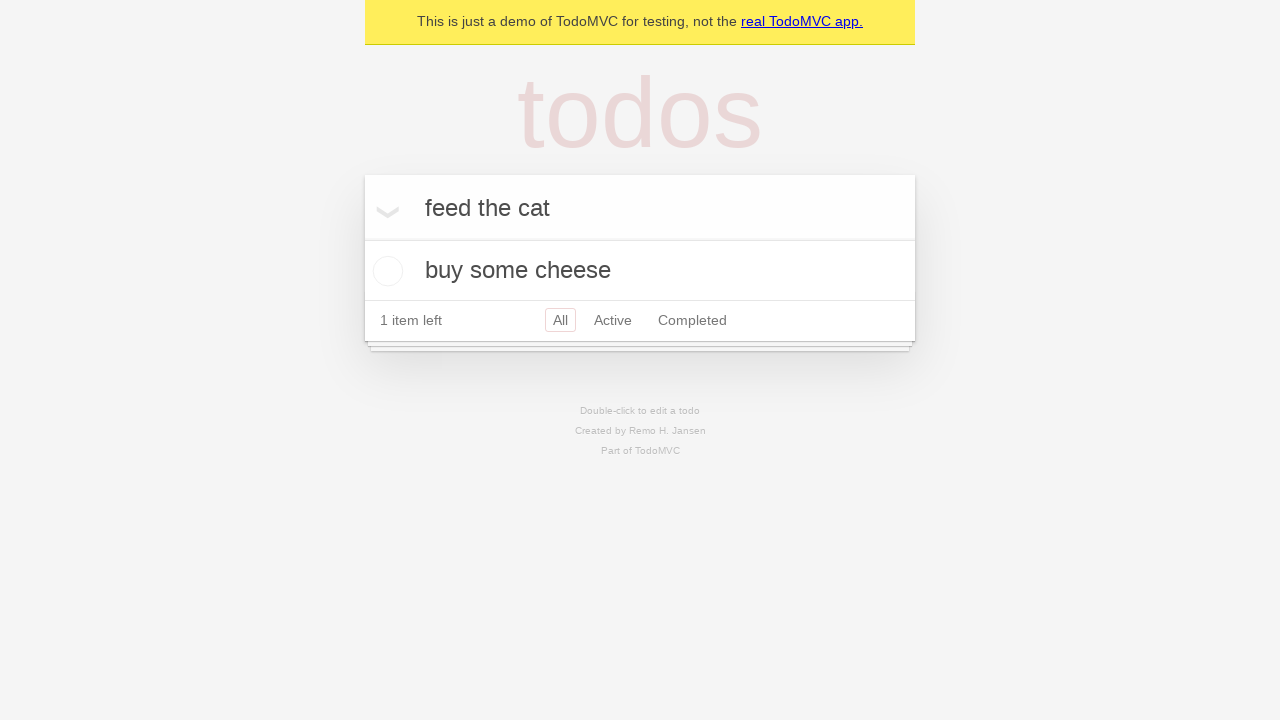

Pressed Enter to create todo 'feed the cat' on internal:attr=[placeholder="What needs to be done?"i]
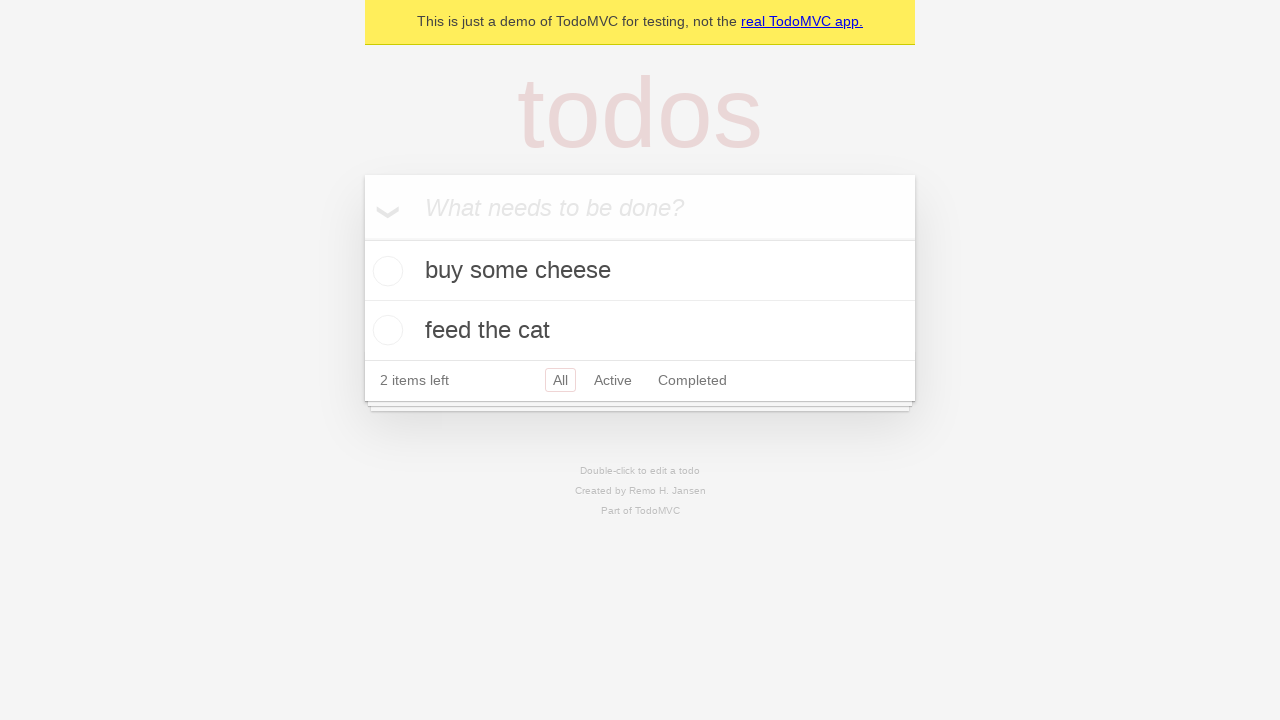

Filled todo input with 'book a doctors appointment' on internal:attr=[placeholder="What needs to be done?"i]
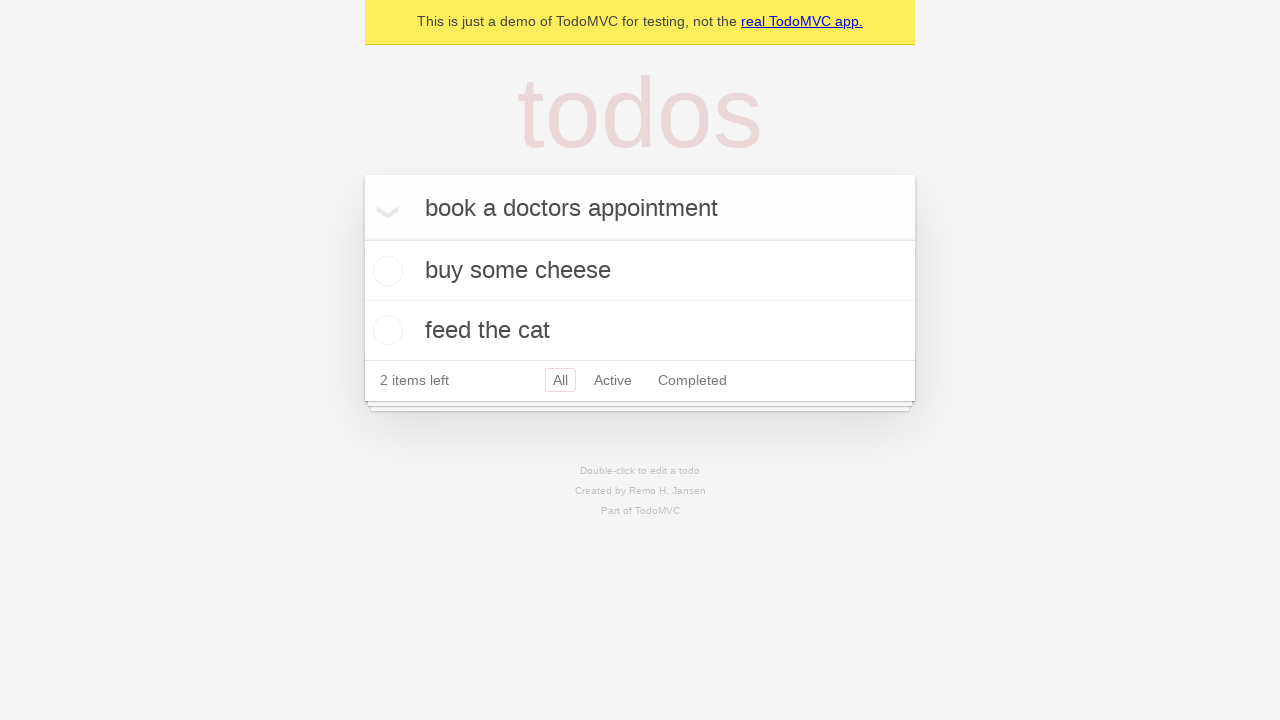

Pressed Enter to create todo 'book a doctors appointment' on internal:attr=[placeholder="What needs to be done?"i]
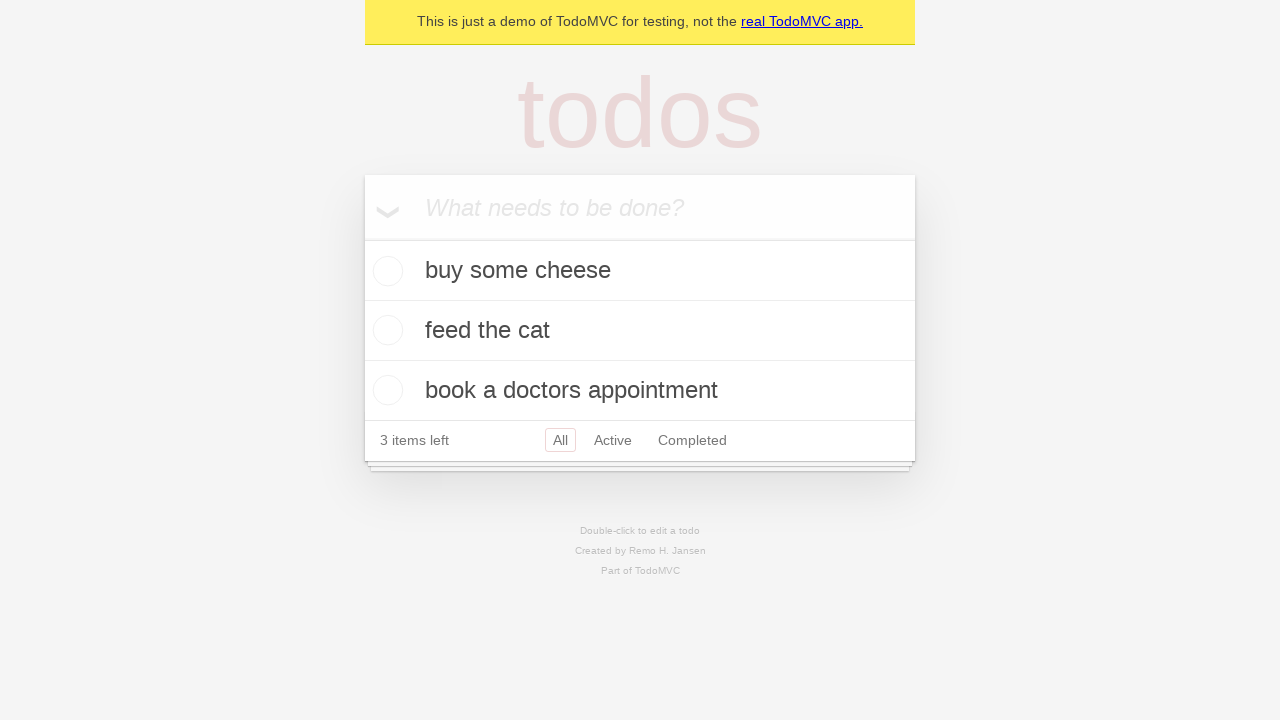

Checked the second todo item at (385, 330) on internal:testid=[data-testid="todo-item"s] >> nth=1 >> internal:role=checkbox
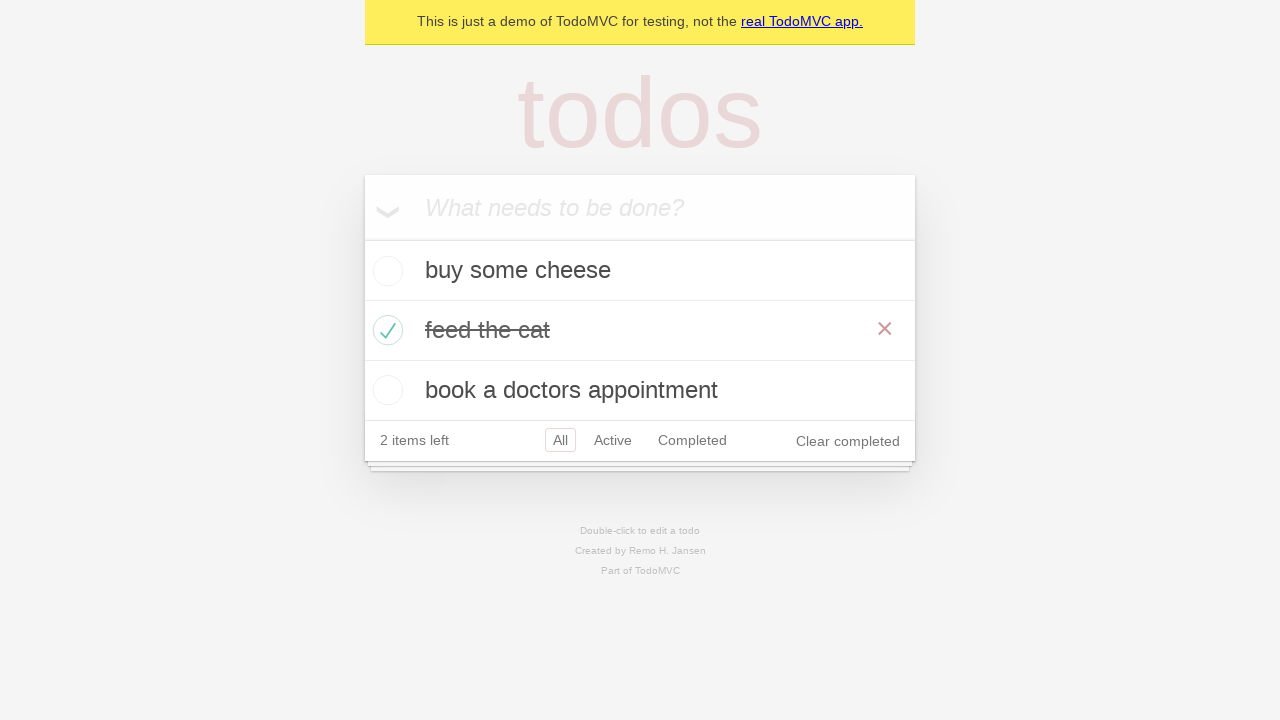

Clicked 'All' filter at (560, 440) on internal:role=link[name="All"i]
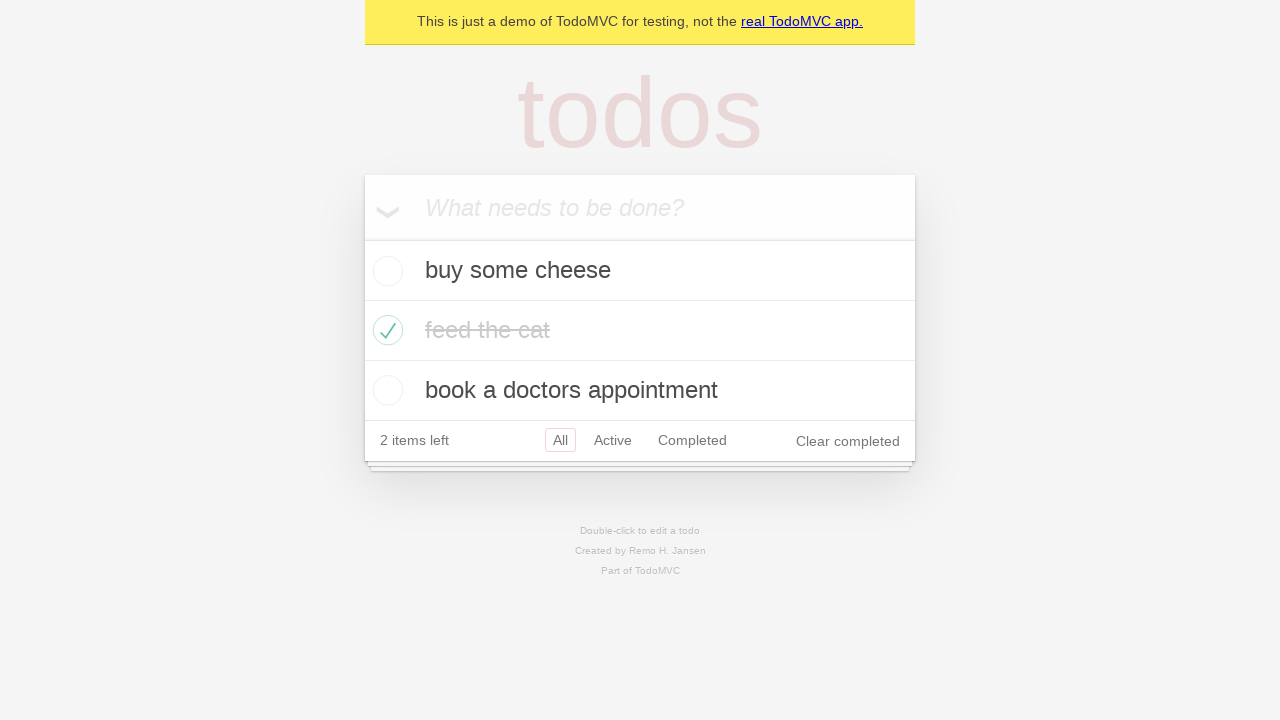

Clicked 'Active' filter at (613, 440) on internal:role=link[name="Active"i]
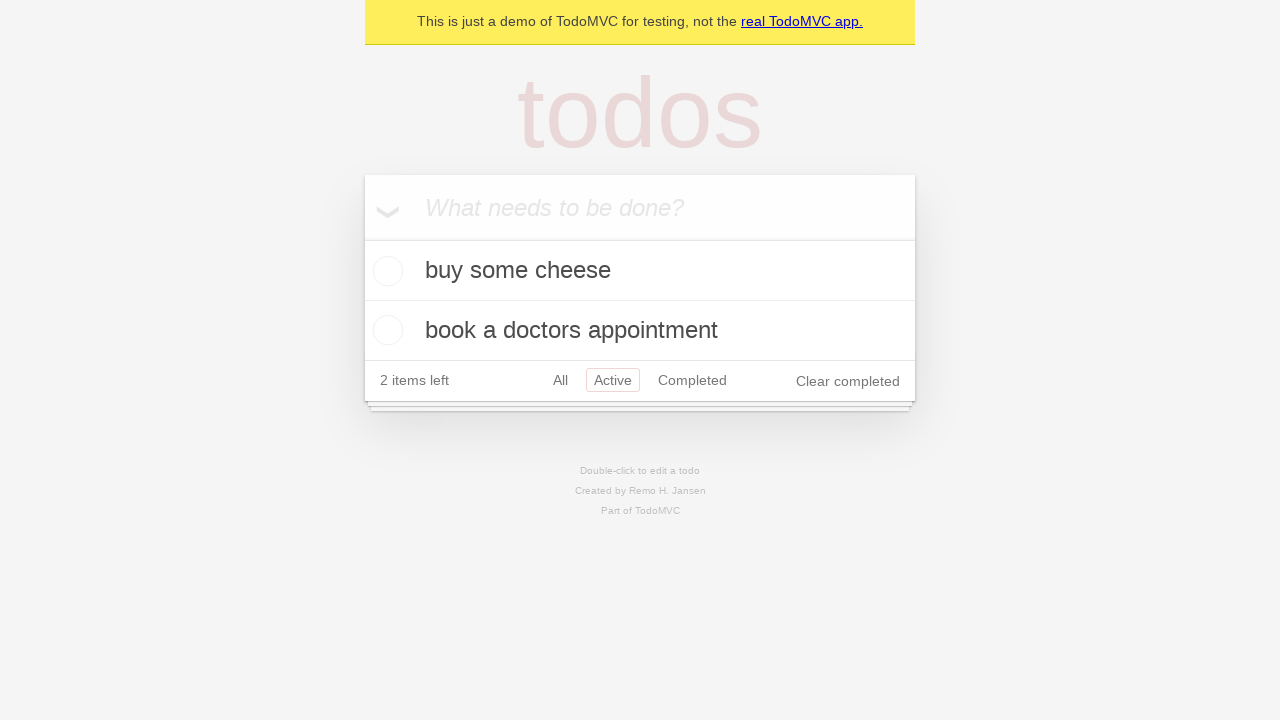

Clicked 'Completed' filter at (692, 380) on internal:role=link[name="Completed"i]
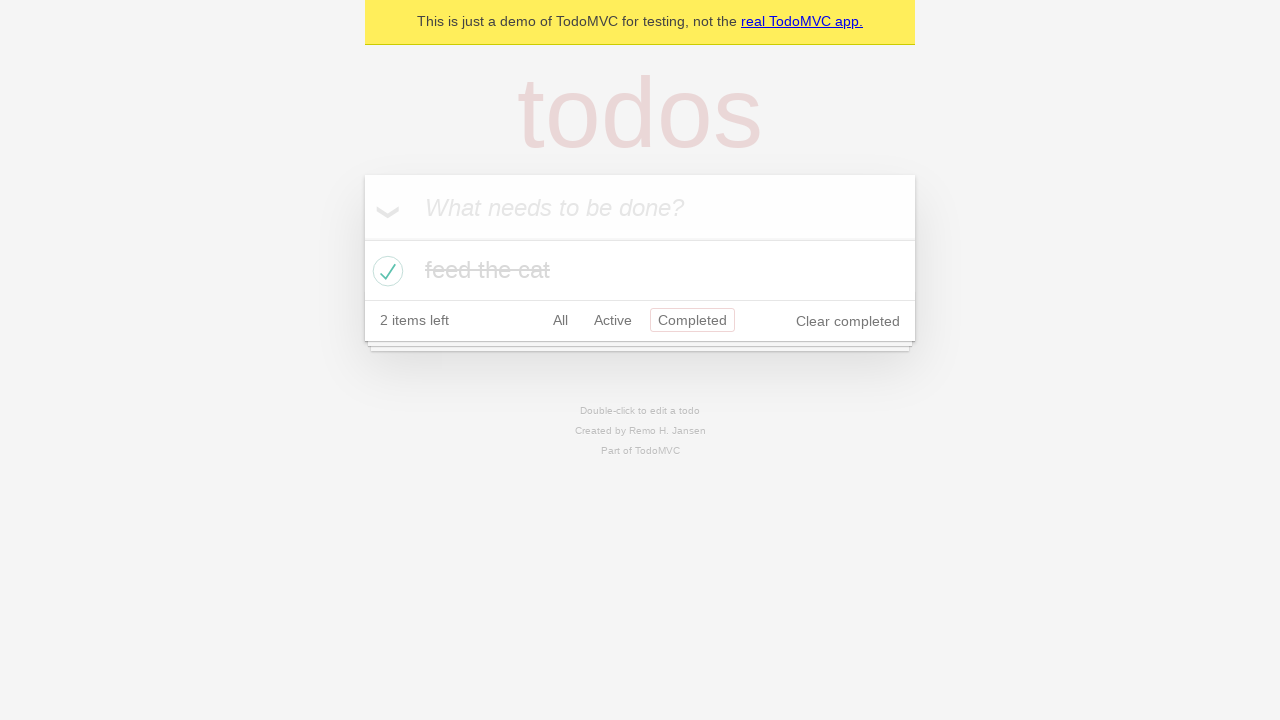

Navigated back to 'Active' filter using back button
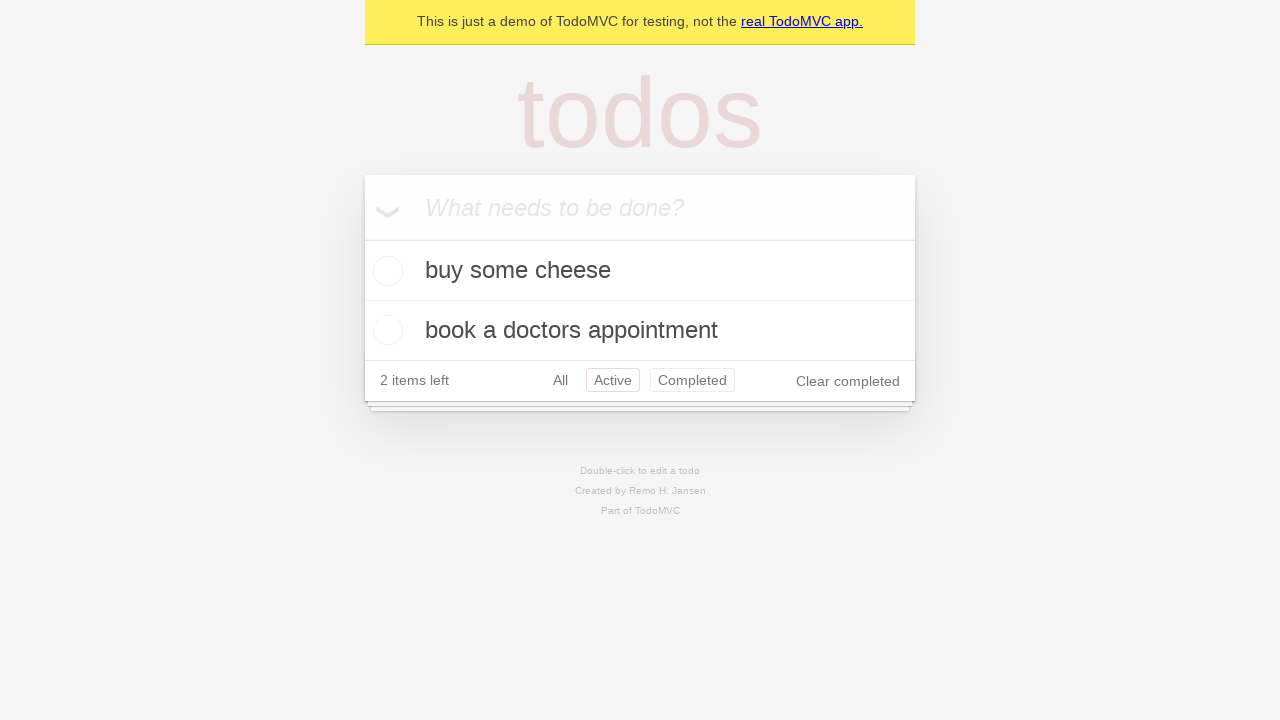

Navigated back to 'All' filter using back button
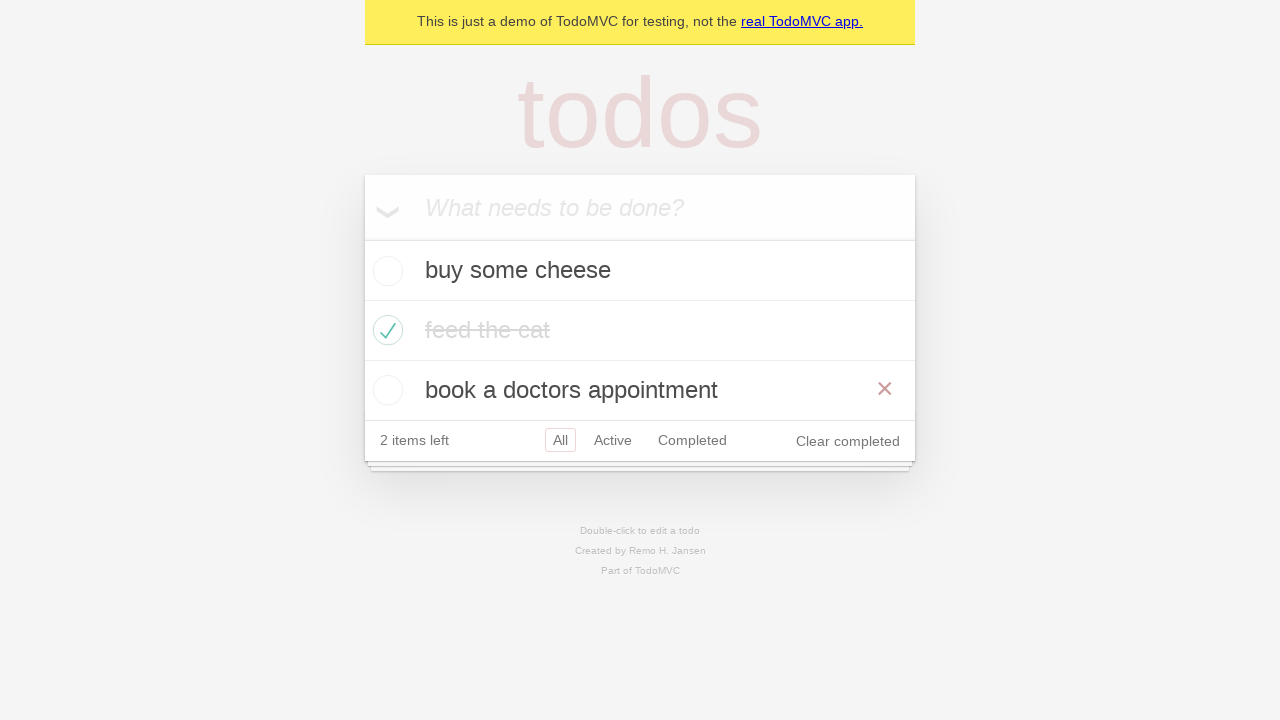

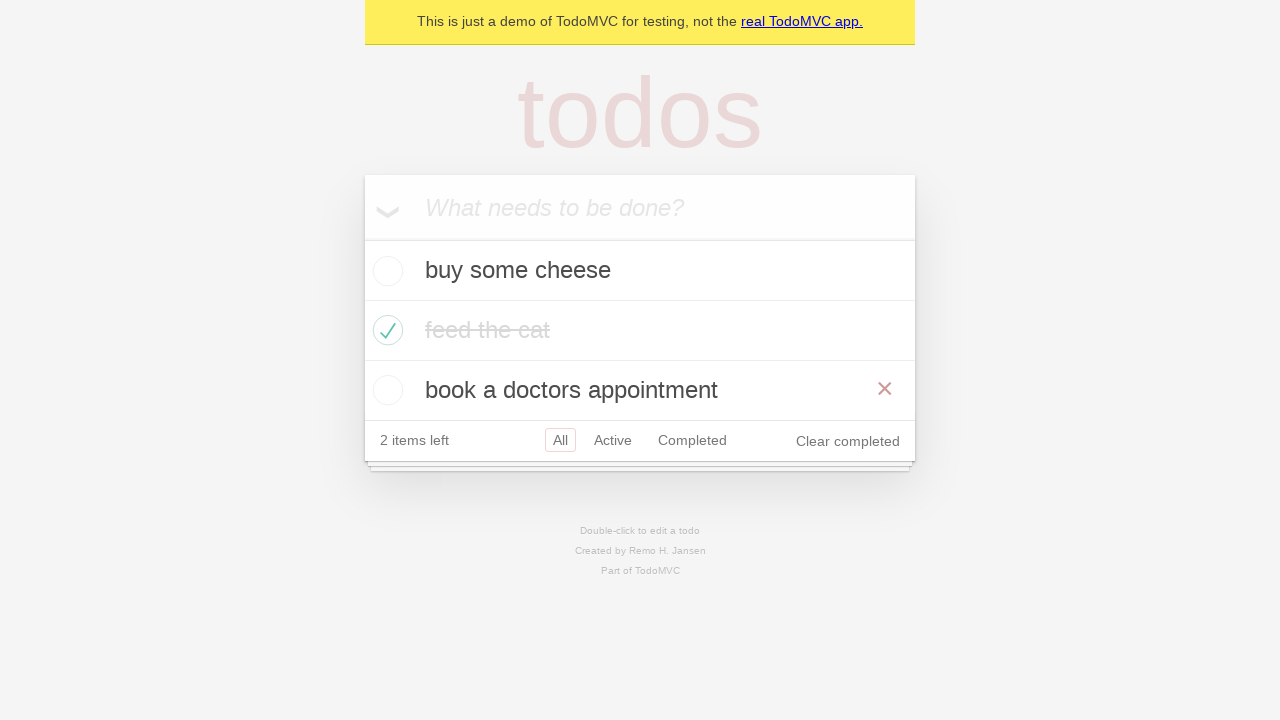